Tests filtering to display all items after viewing other filters

Starting URL: https://demo.playwright.dev/todomvc

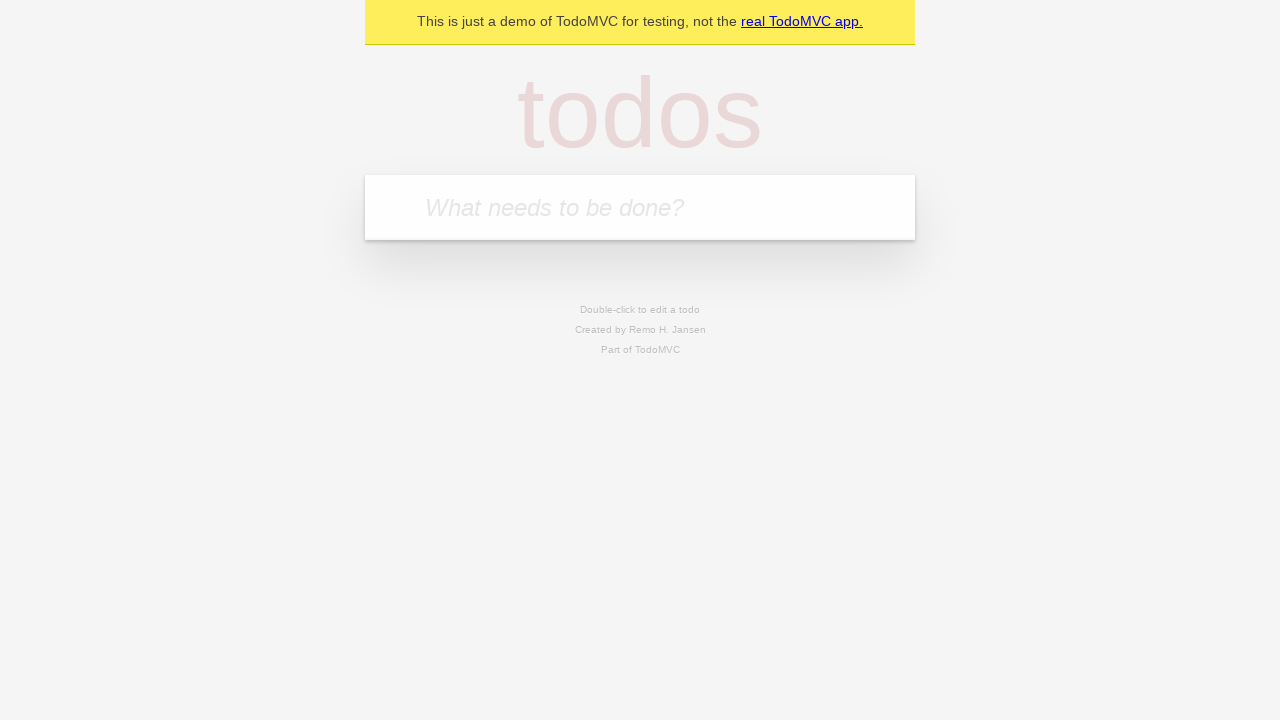

Filled todo input with 'buy some cheese' on internal:attr=[placeholder="What needs to be done?"i]
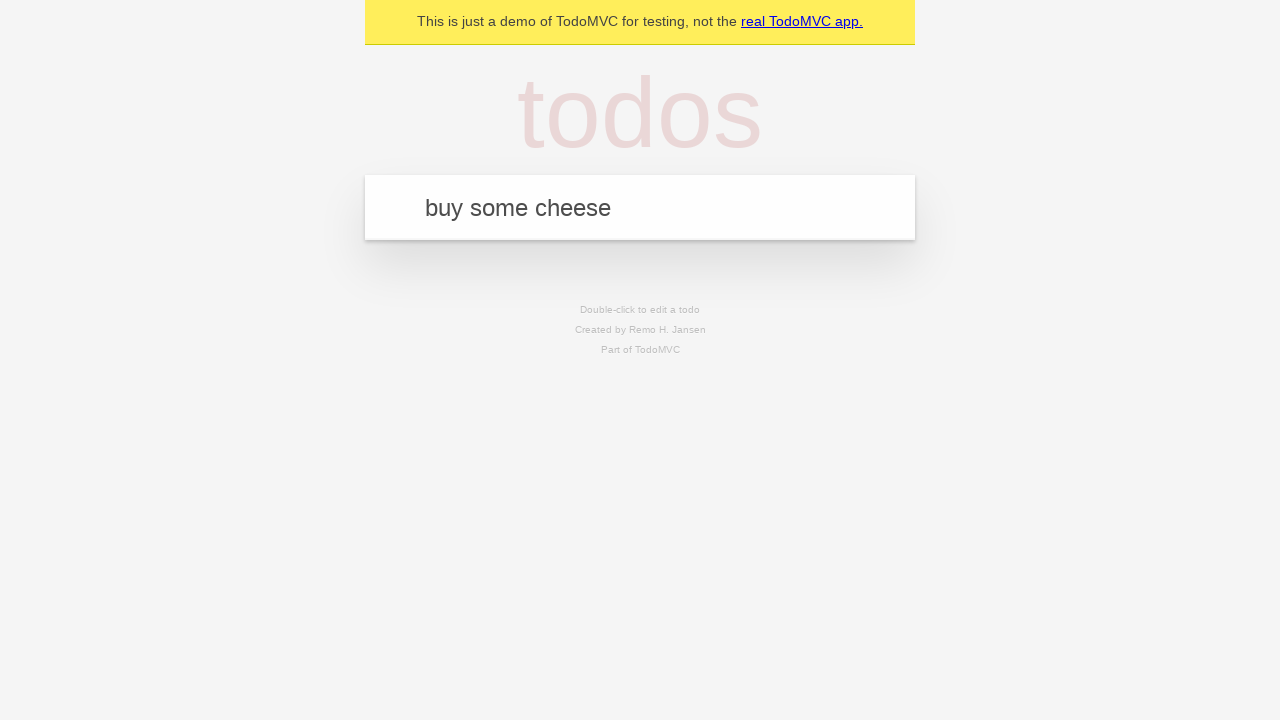

Pressed Enter to add first todo item on internal:attr=[placeholder="What needs to be done?"i]
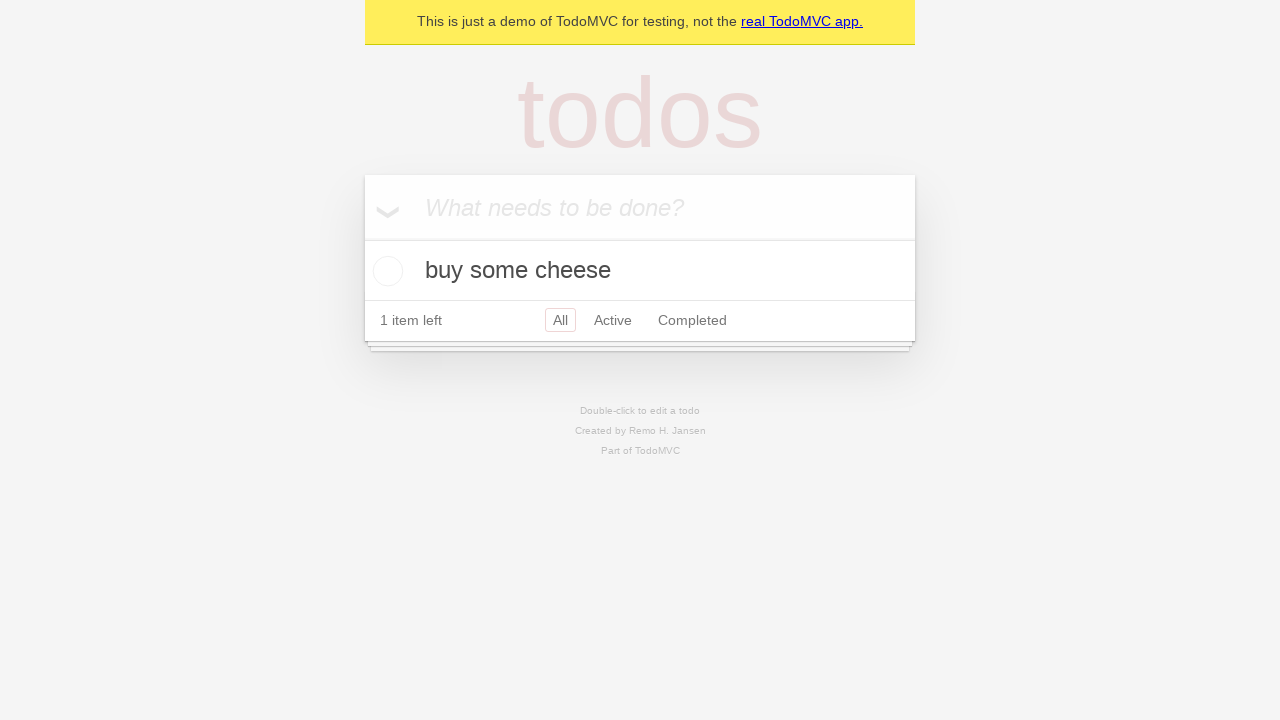

Filled todo input with 'feed the cat' on internal:attr=[placeholder="What needs to be done?"i]
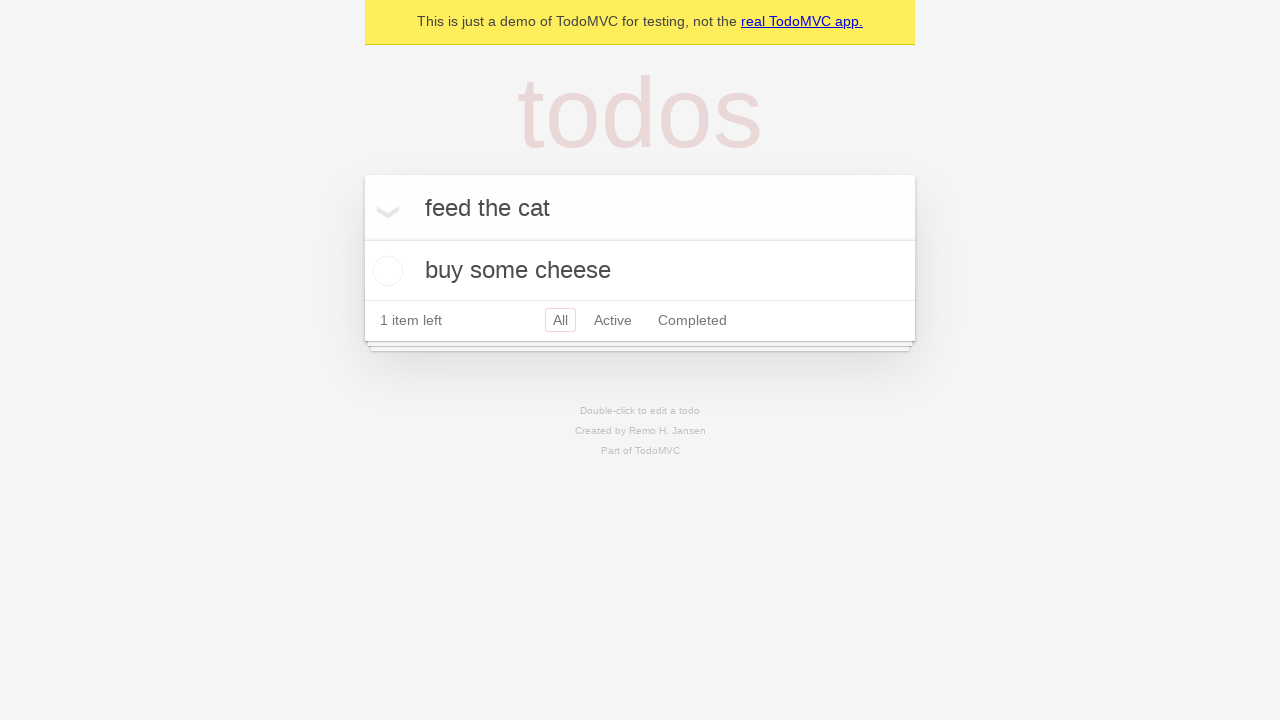

Pressed Enter to add second todo item on internal:attr=[placeholder="What needs to be done?"i]
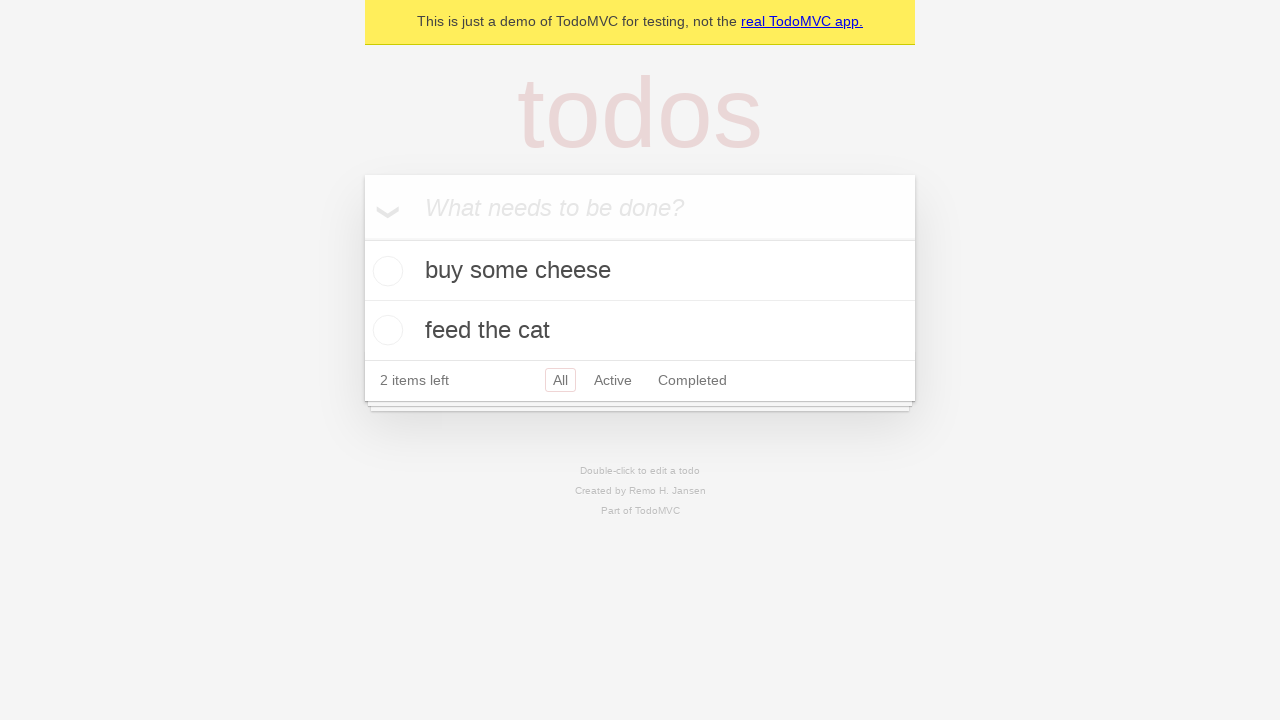

Filled todo input with 'book a doctors appointment' on internal:attr=[placeholder="What needs to be done?"i]
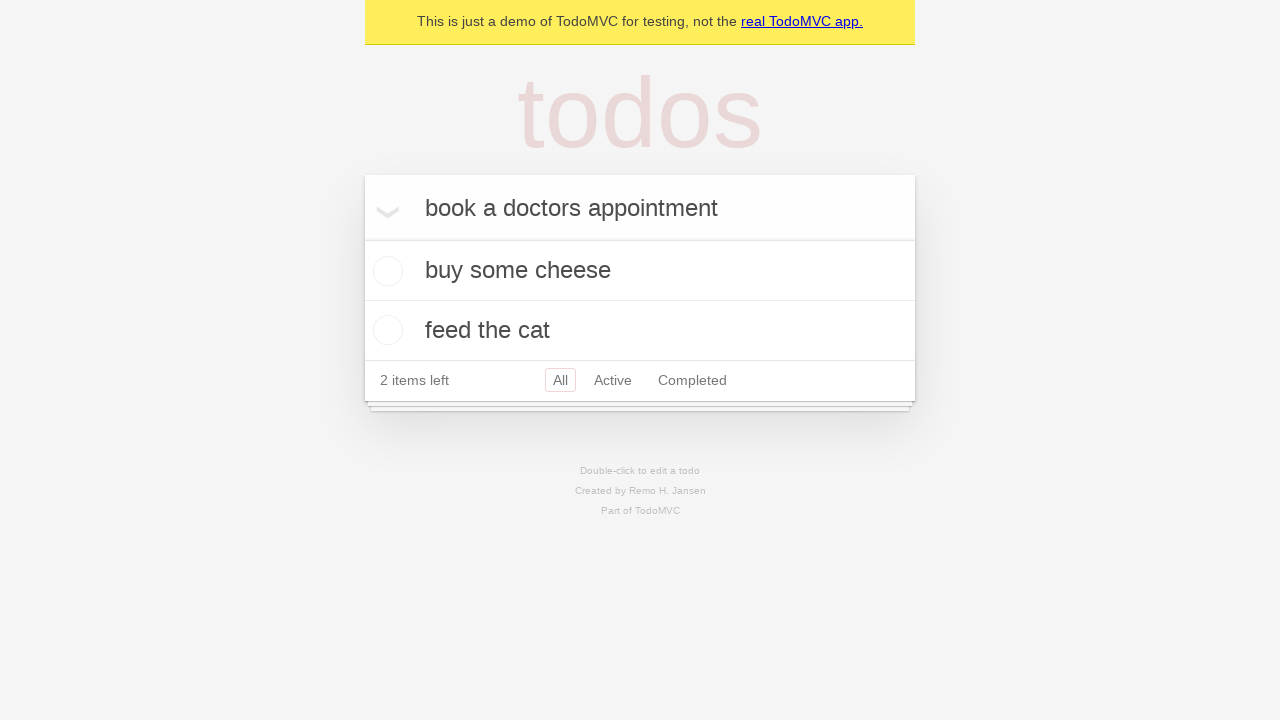

Pressed Enter to add third todo item on internal:attr=[placeholder="What needs to be done?"i]
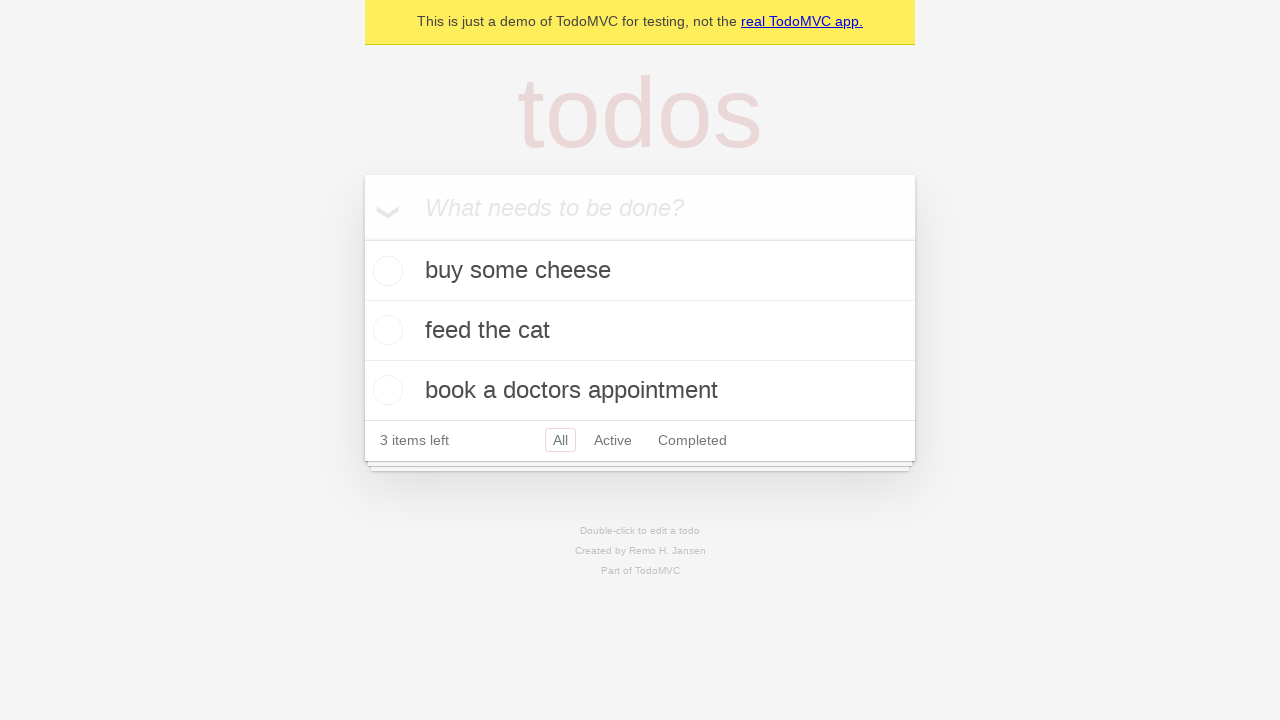

Checked the second todo item 'feed the cat' at (385, 330) on internal:testid=[data-testid="todo-item"s] >> nth=1 >> internal:role=checkbox
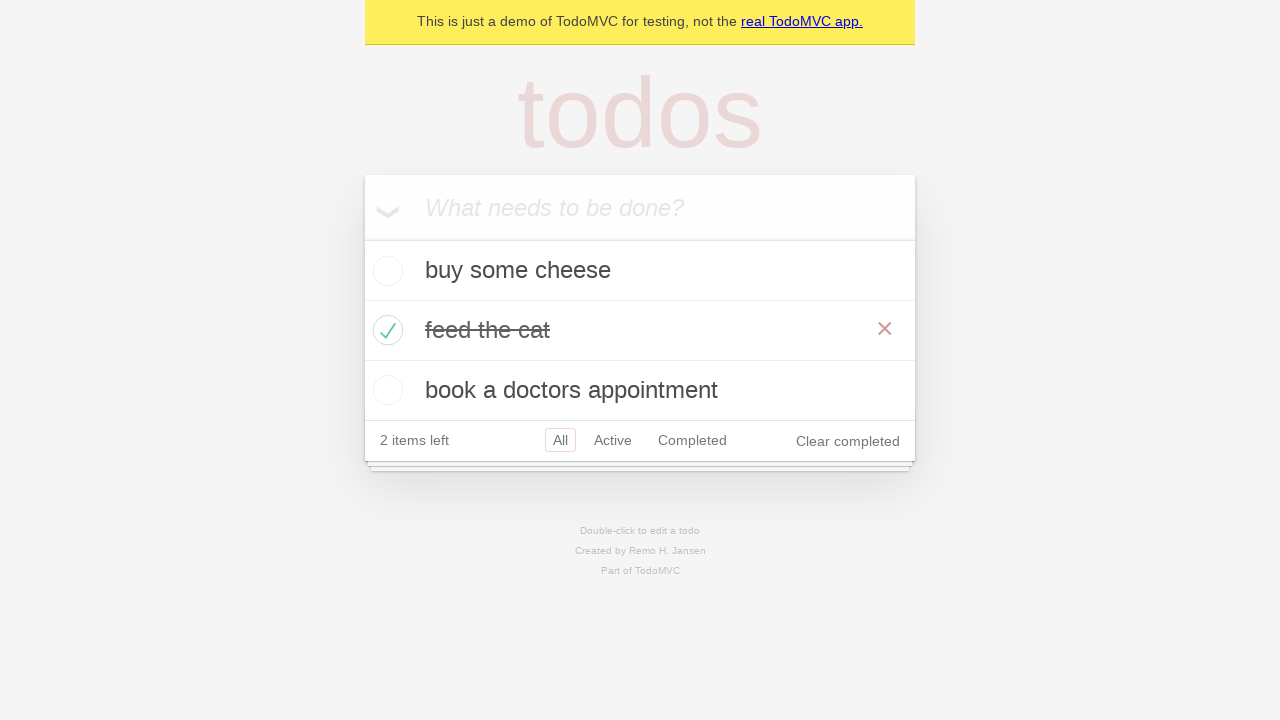

Clicked 'Active' filter to show only active items at (613, 440) on internal:role=link[name="Active"i]
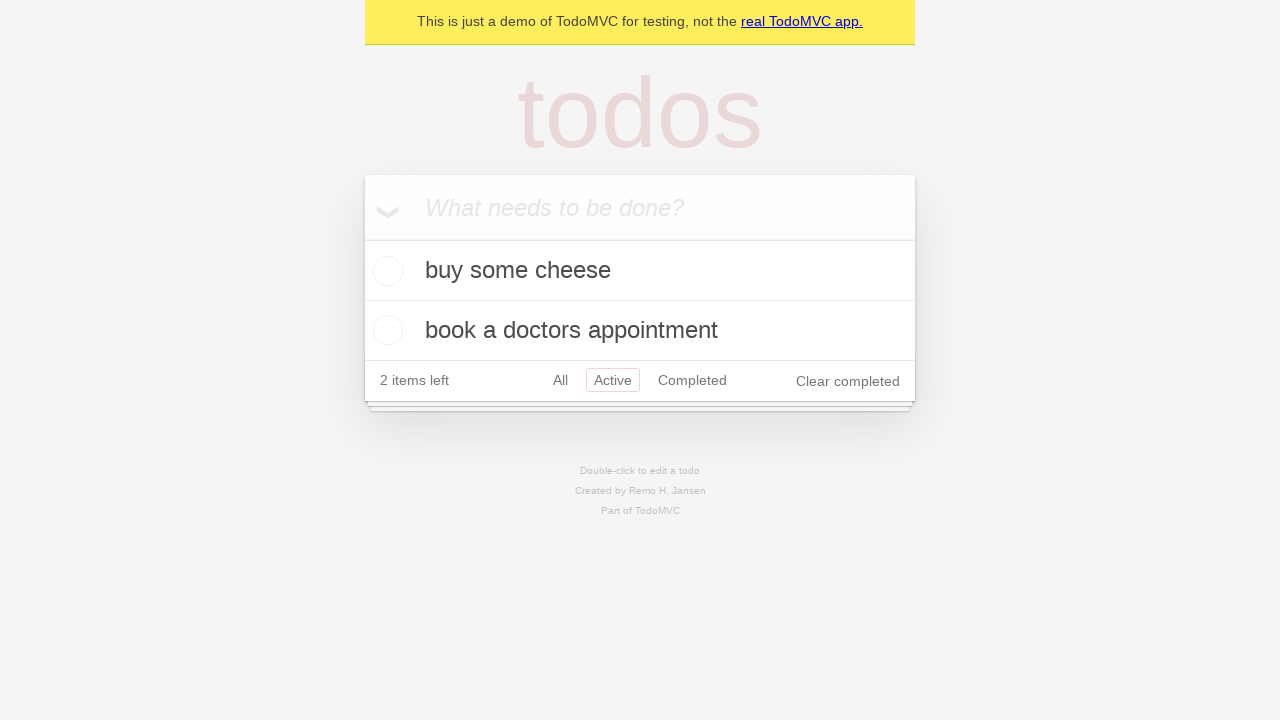

Clicked 'Completed' filter to show only completed items at (692, 380) on internal:role=link[name="Completed"i]
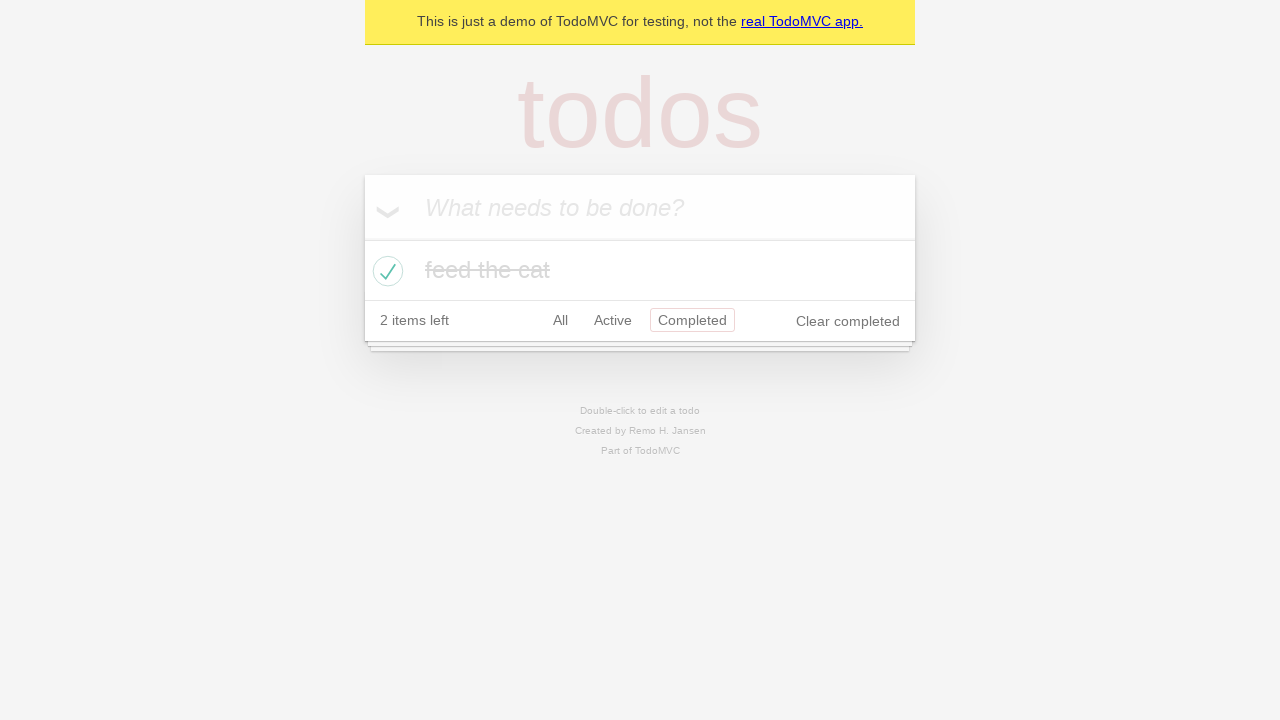

Clicked 'All' filter to display all todo items at (560, 320) on internal:role=link[name="All"i]
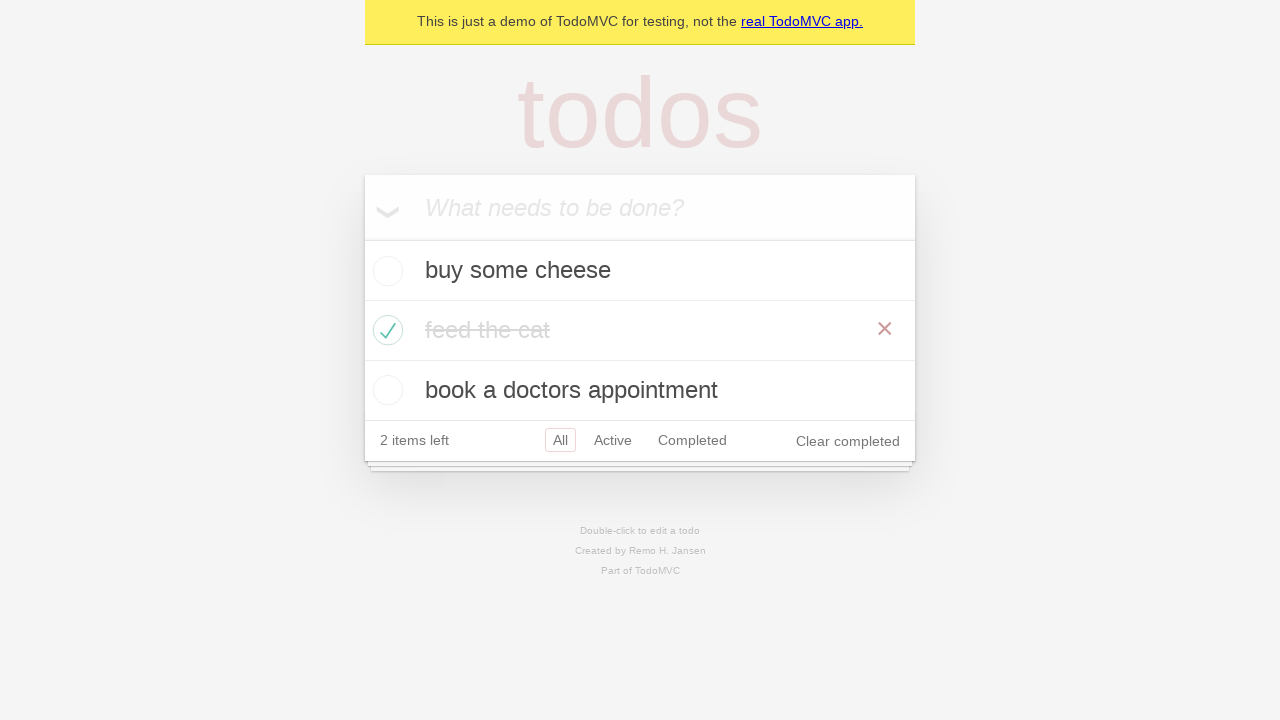

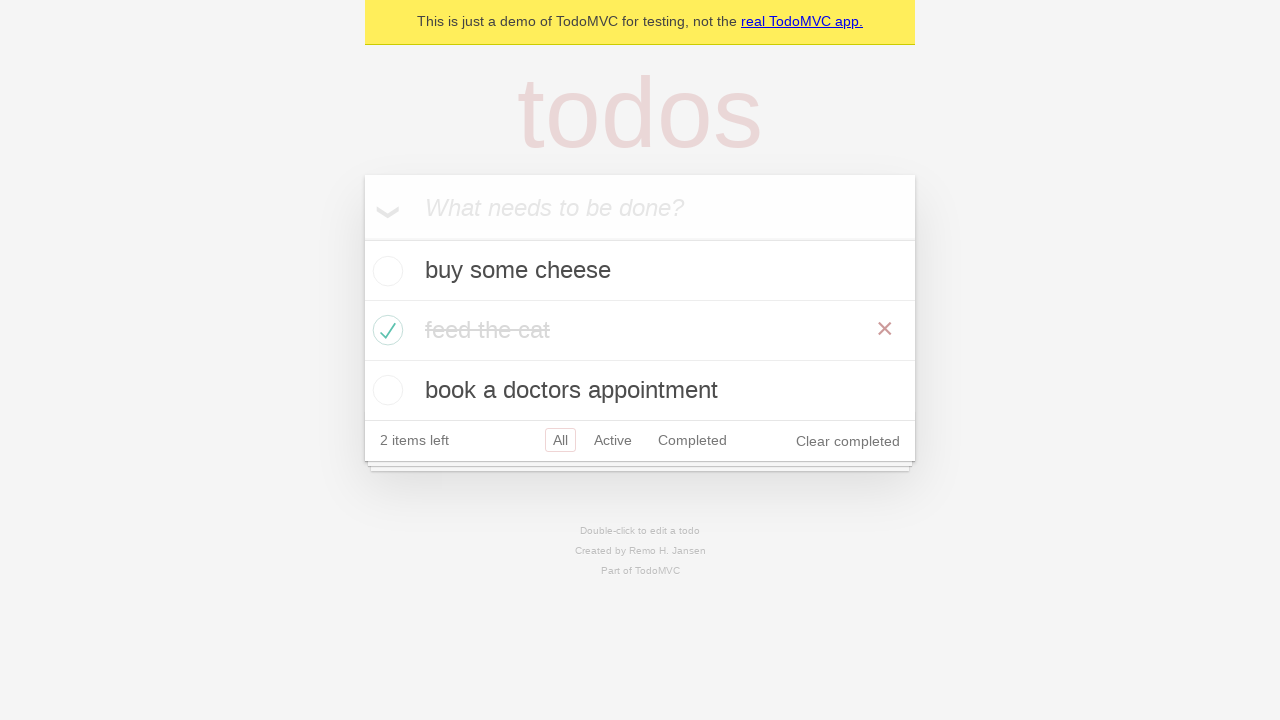